Navigates to Mars news page and verifies that news content elements are present on the page

Starting URL: https://data-class-mars.s3.amazonaws.com/Mars/index.html

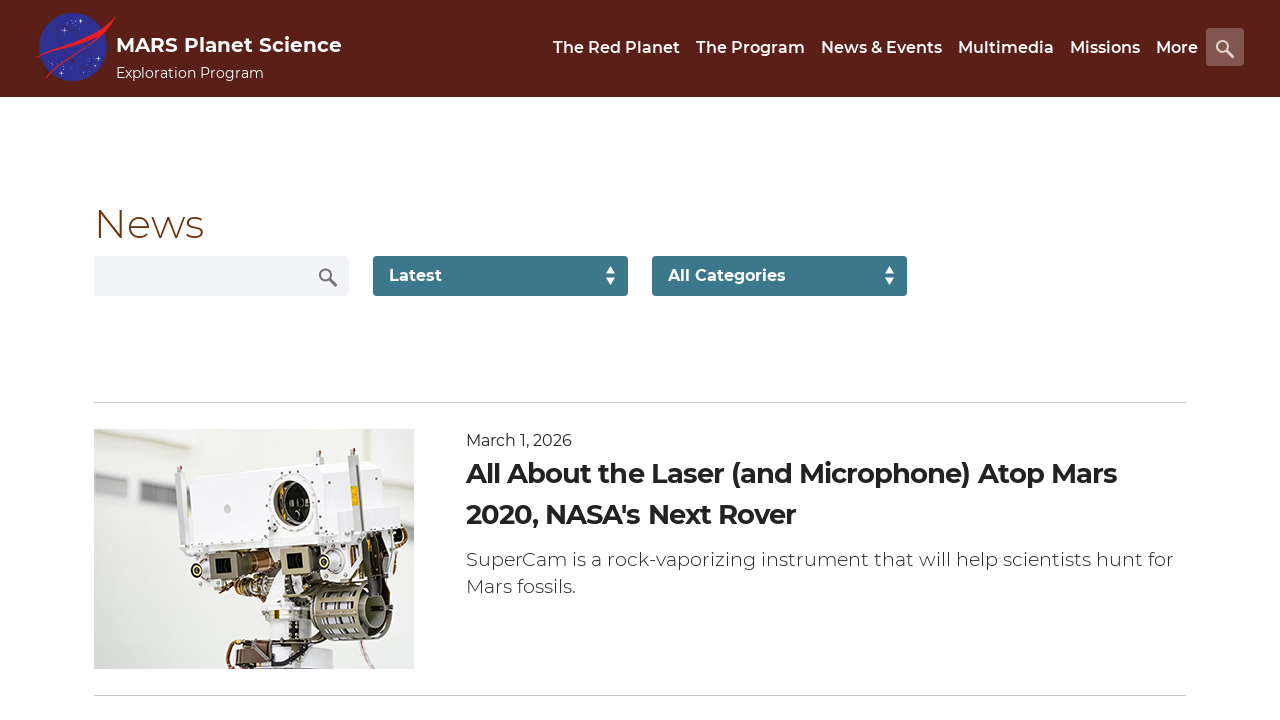

Navigated to Mars news page
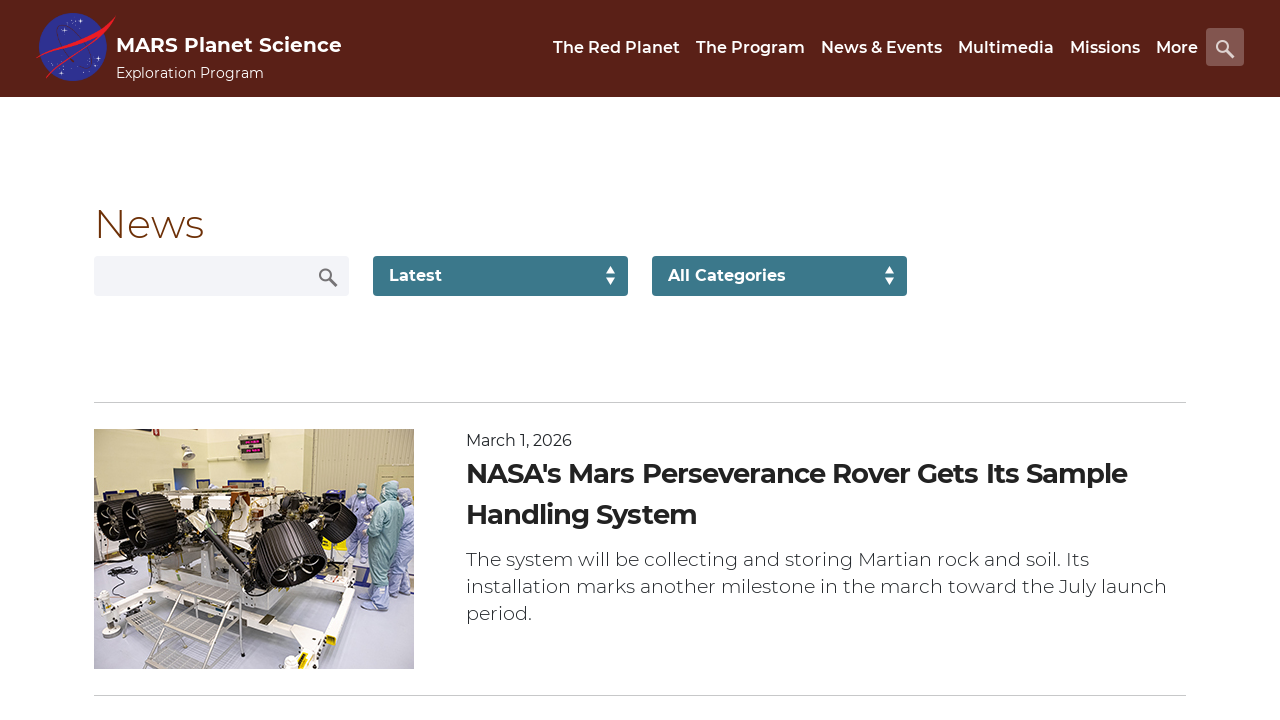

News list text element loaded
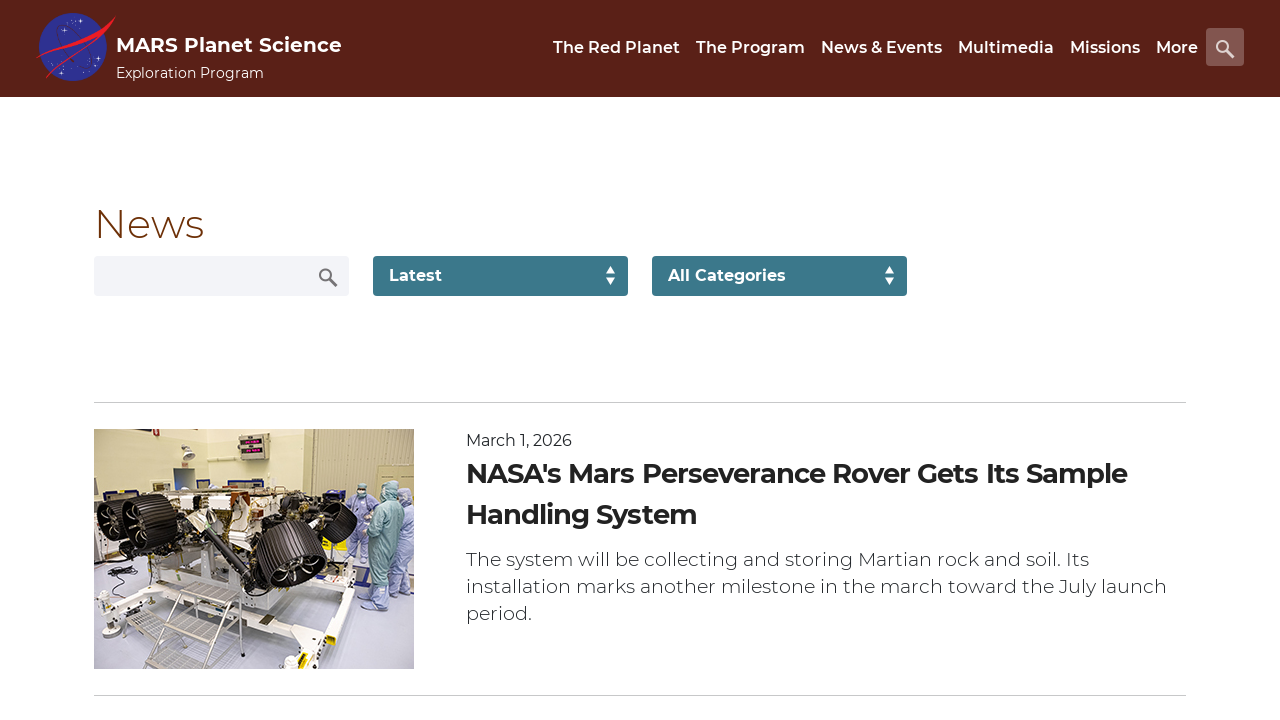

News title content element is present
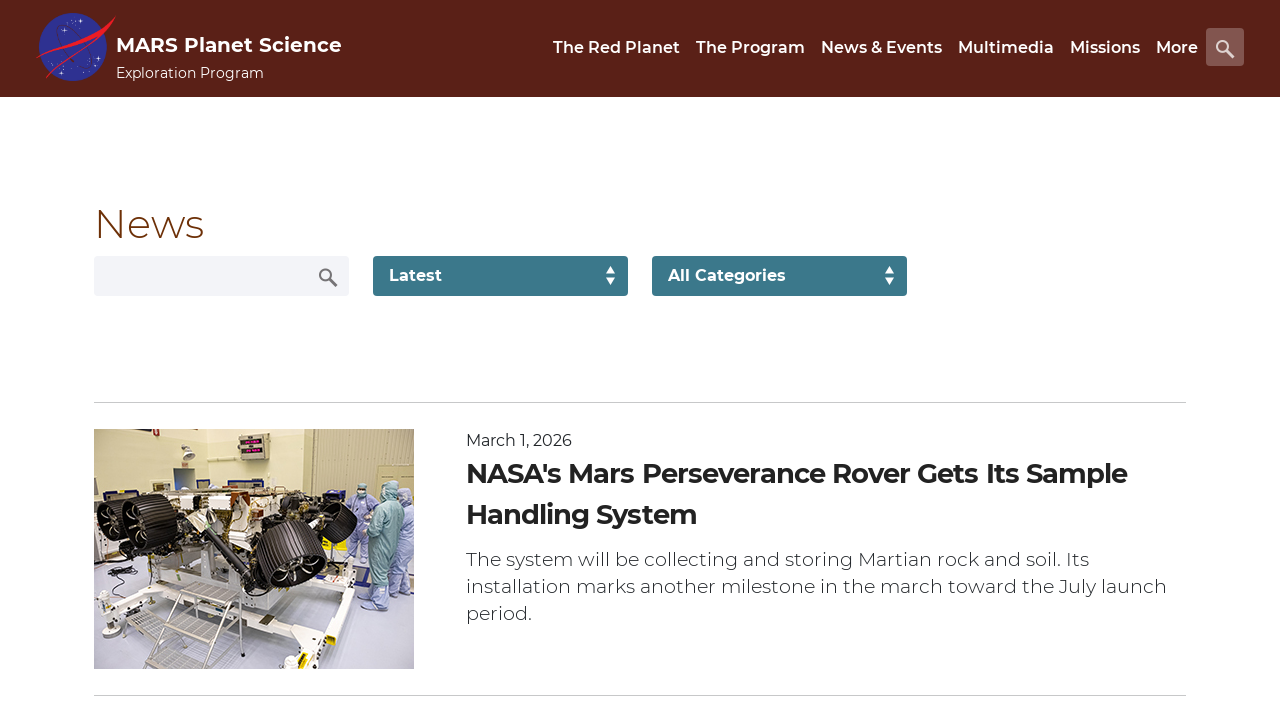

Article teaser body element is present
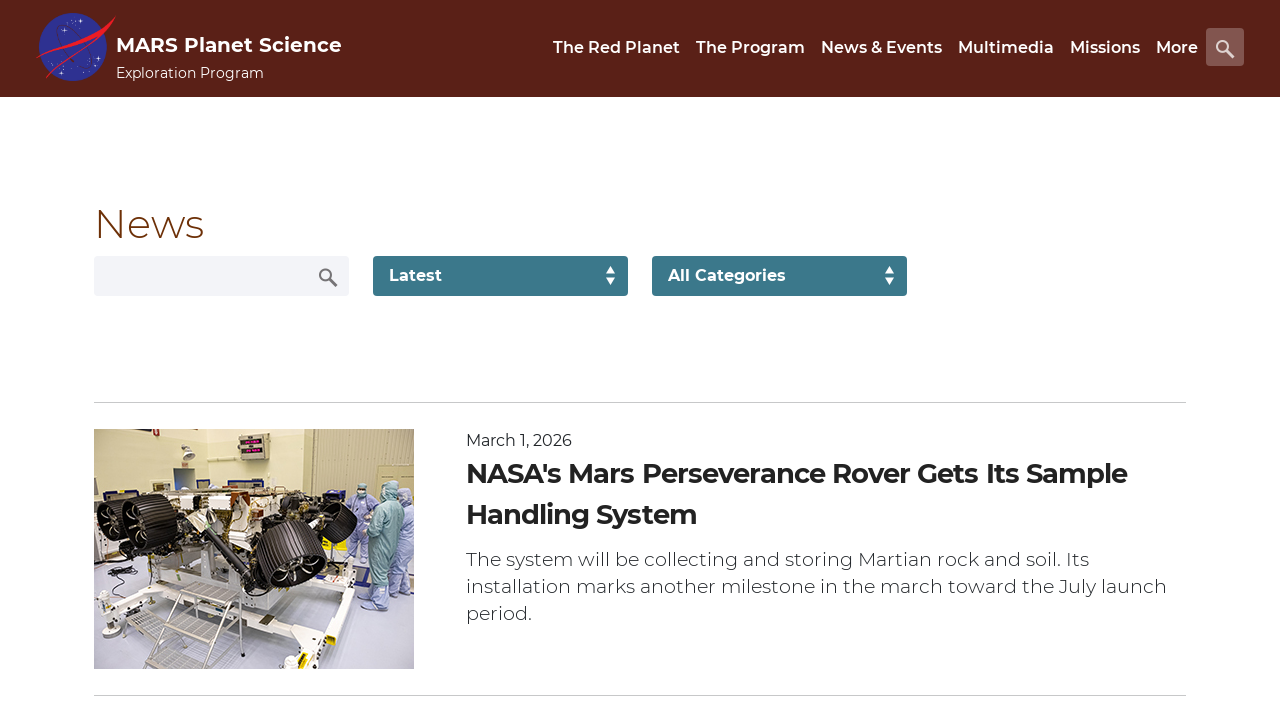

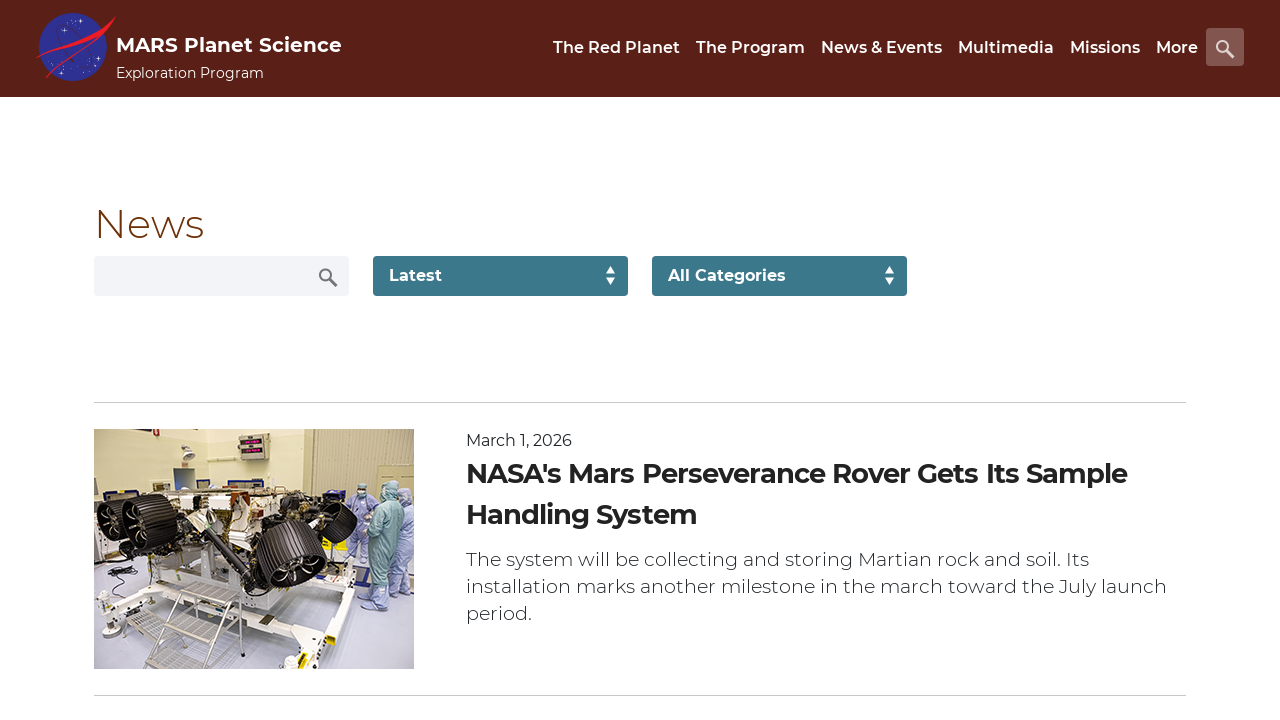